Creates two tasks, marks all as completed, then clicks Clear Completed to remove them all

Starting URL: https://todomvc.com/examples/react/dist/

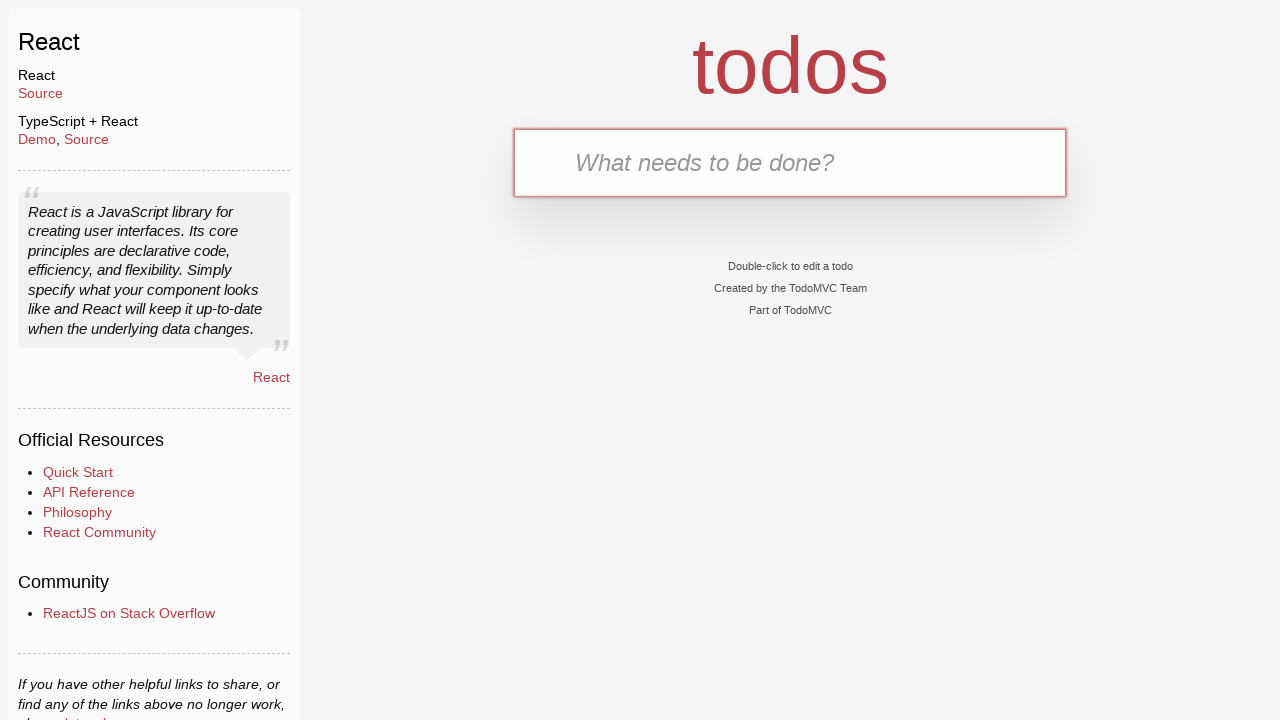

Filled new task input with 'ClearTask7g' on .new-todo
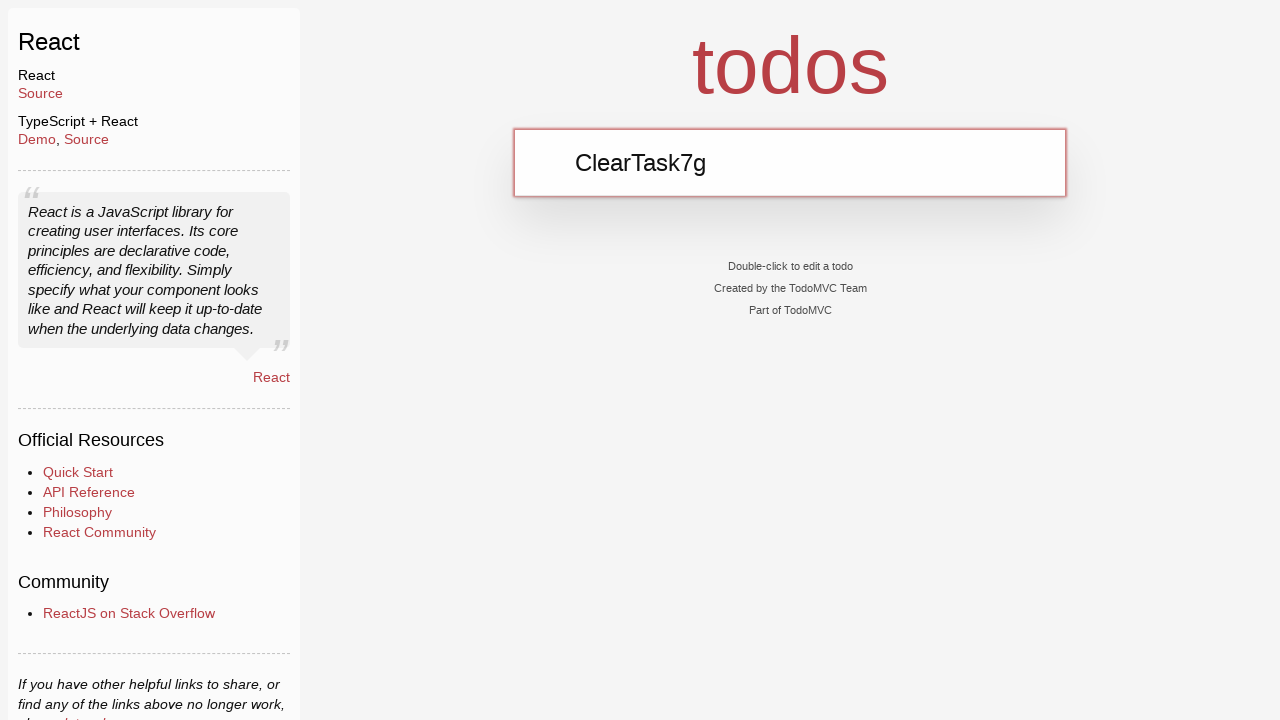

Pressed Enter to create first task 'ClearTask7g' on .new-todo
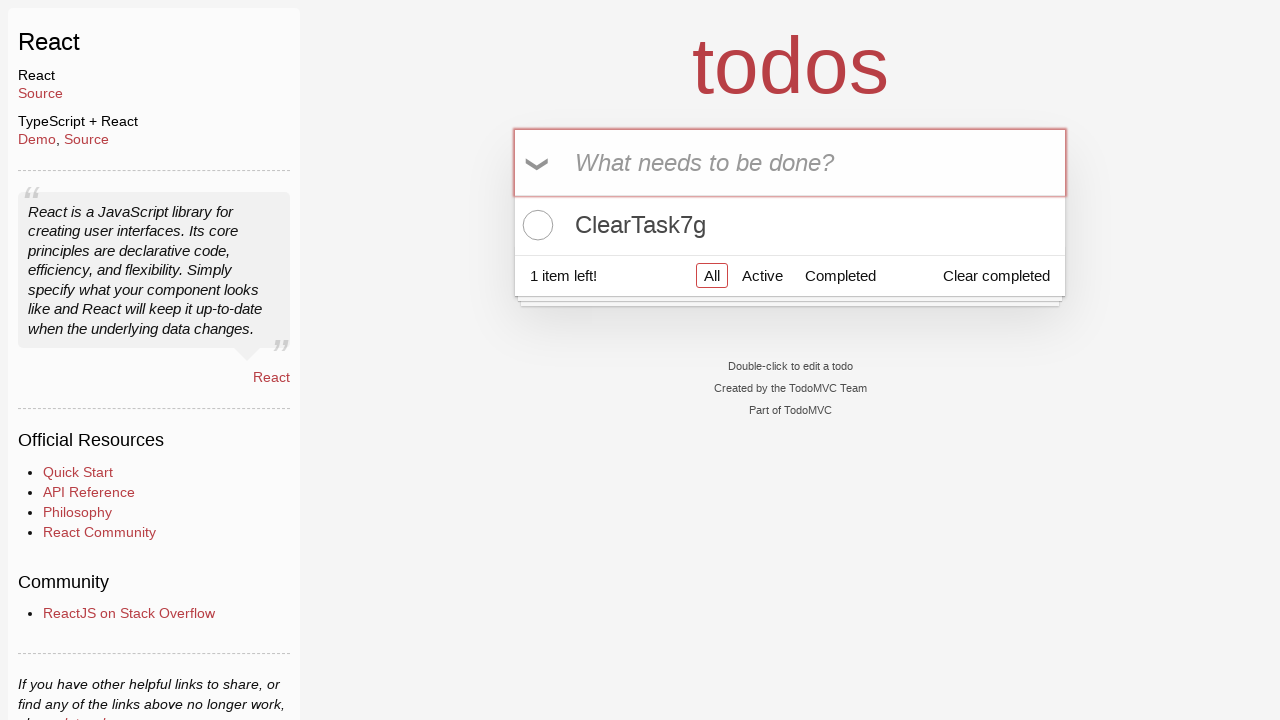

Filled new task input with 'ClearTask8h' on .new-todo
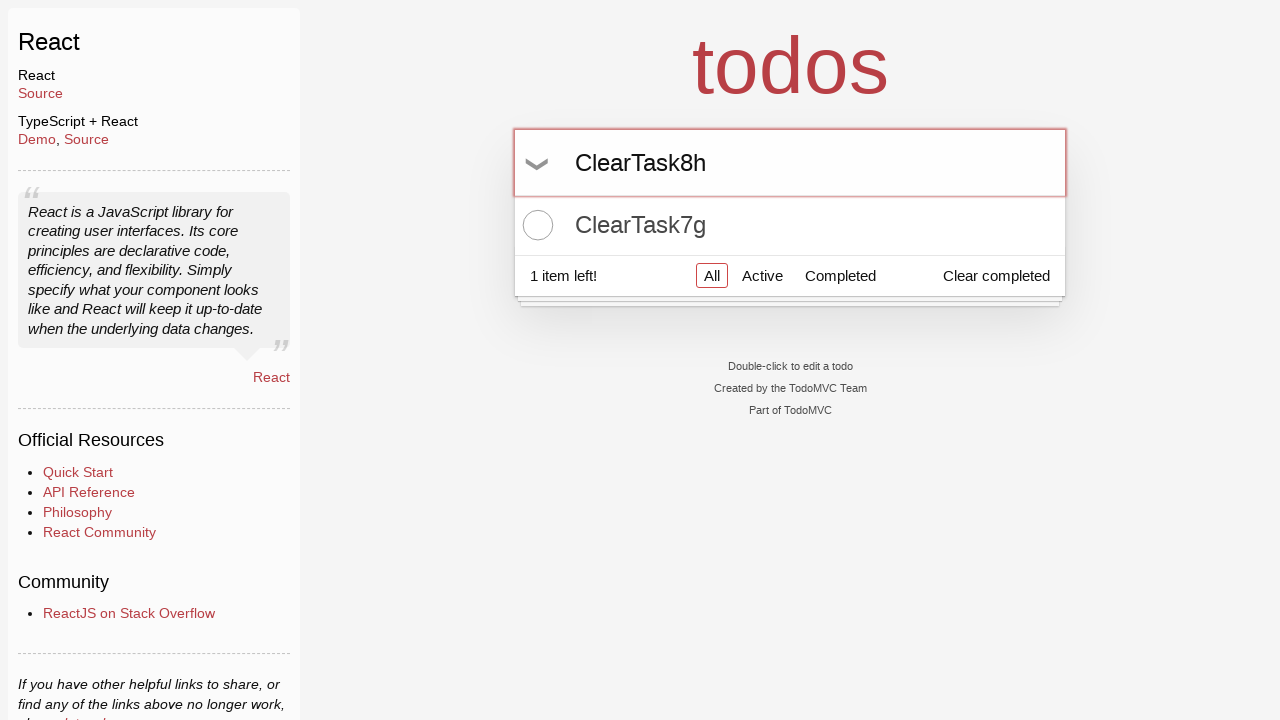

Pressed Enter to create second task 'ClearTask8h' on .new-todo
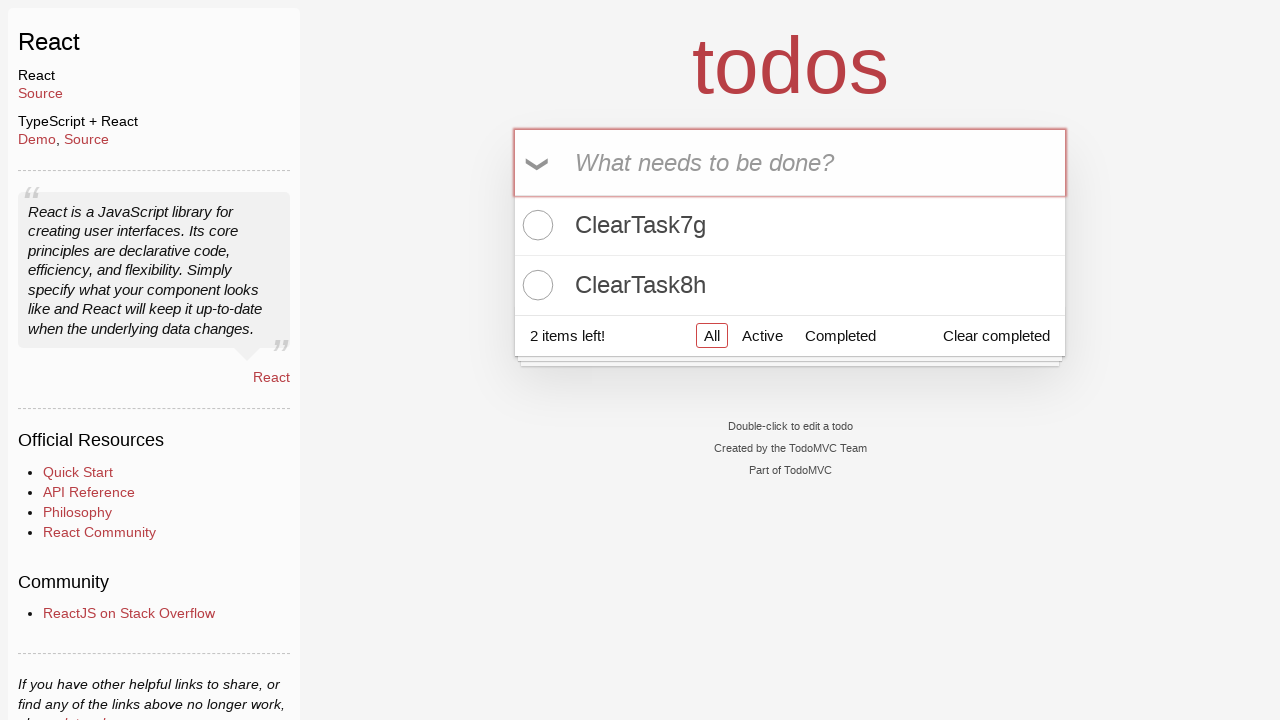

Clicked toggle-all checkbox to mark both tasks as completed at (539, 163) on .toggle-all
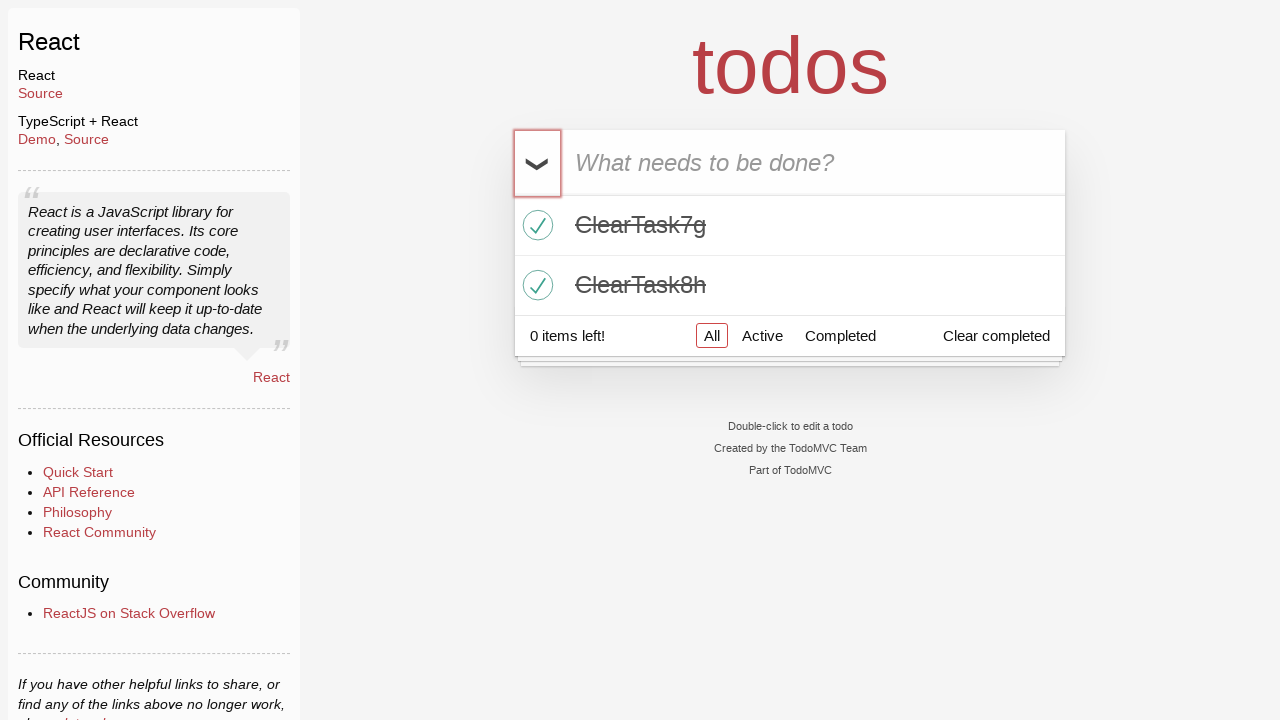

Clicked Clear Completed button to remove all completed tasks at (996, 335) on button.clear-completed
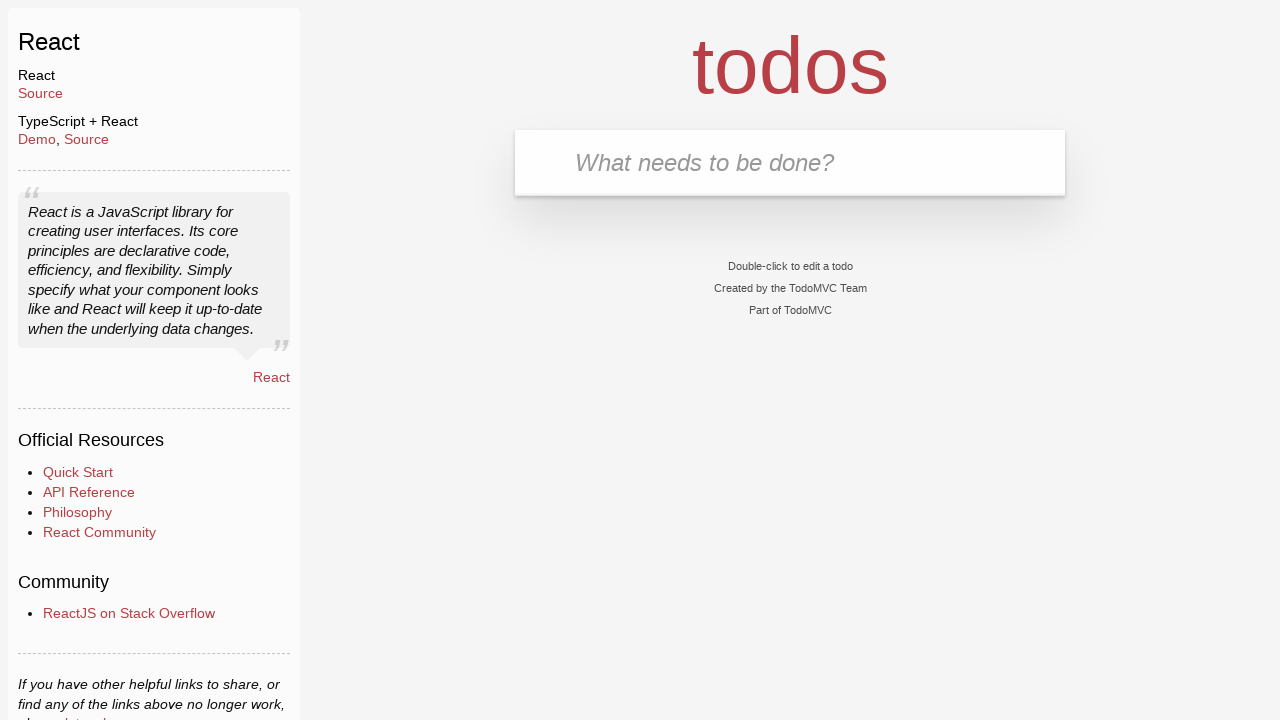

Verified that all task list items have been removed from the DOM
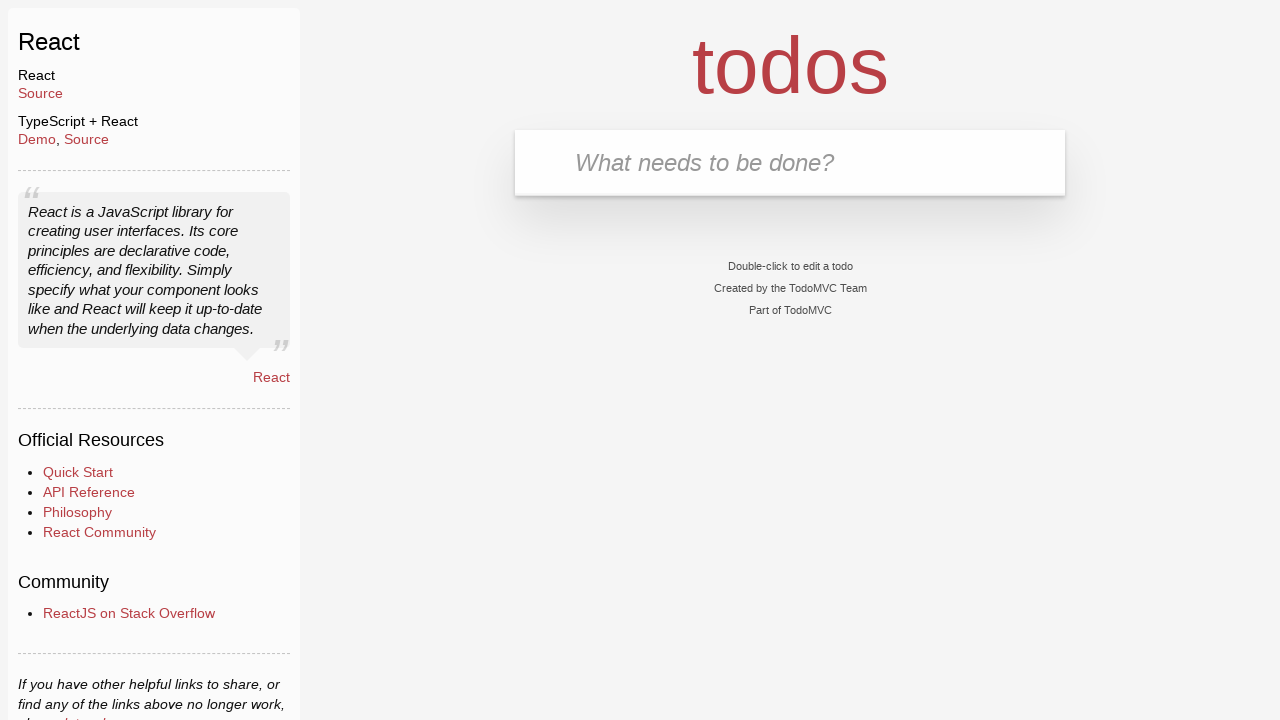

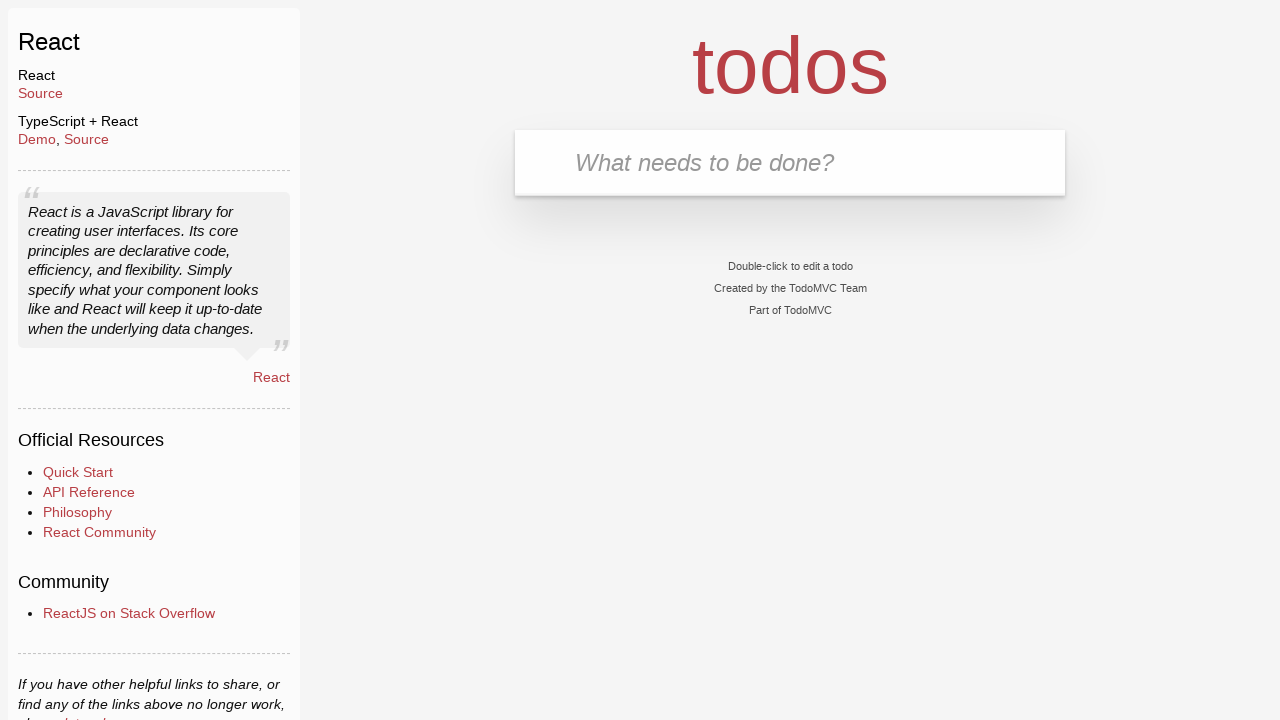